Tests registration form validation for empty fields by attempting to register without filling any fields

Starting URL: https://dsportalapp.herokuapp.com/register

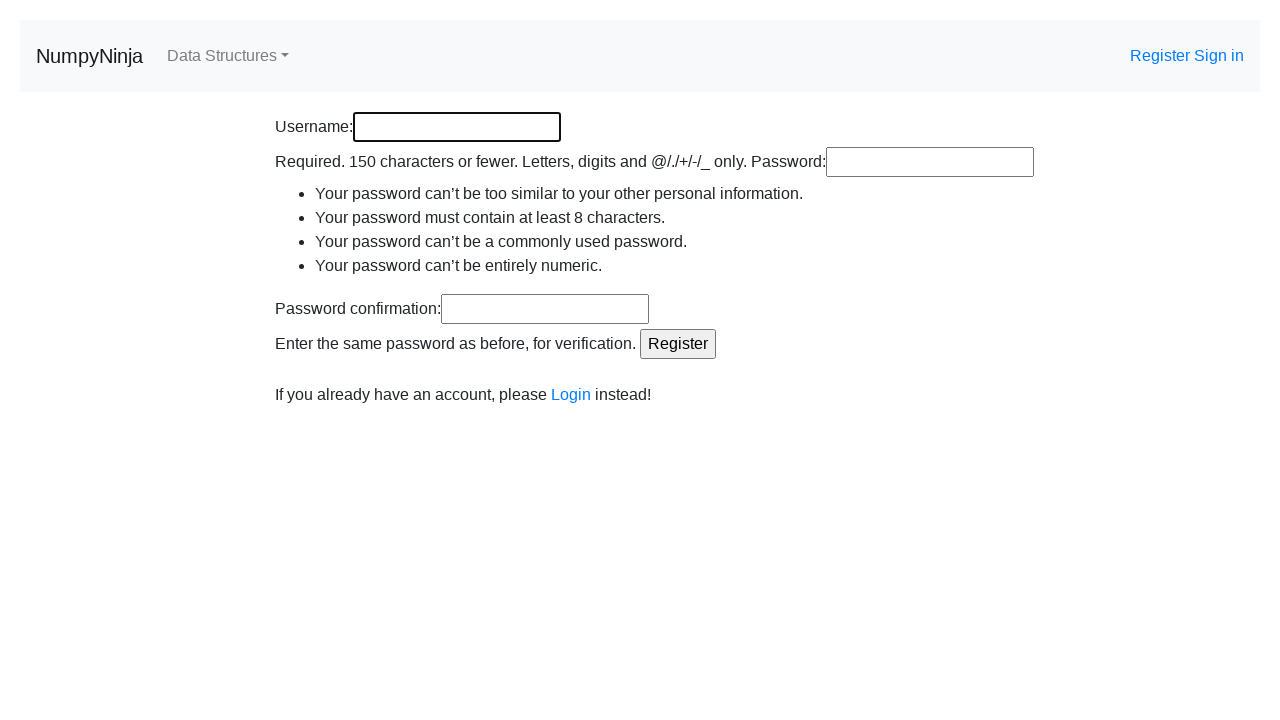

Cleared username field on input[id='id_username']
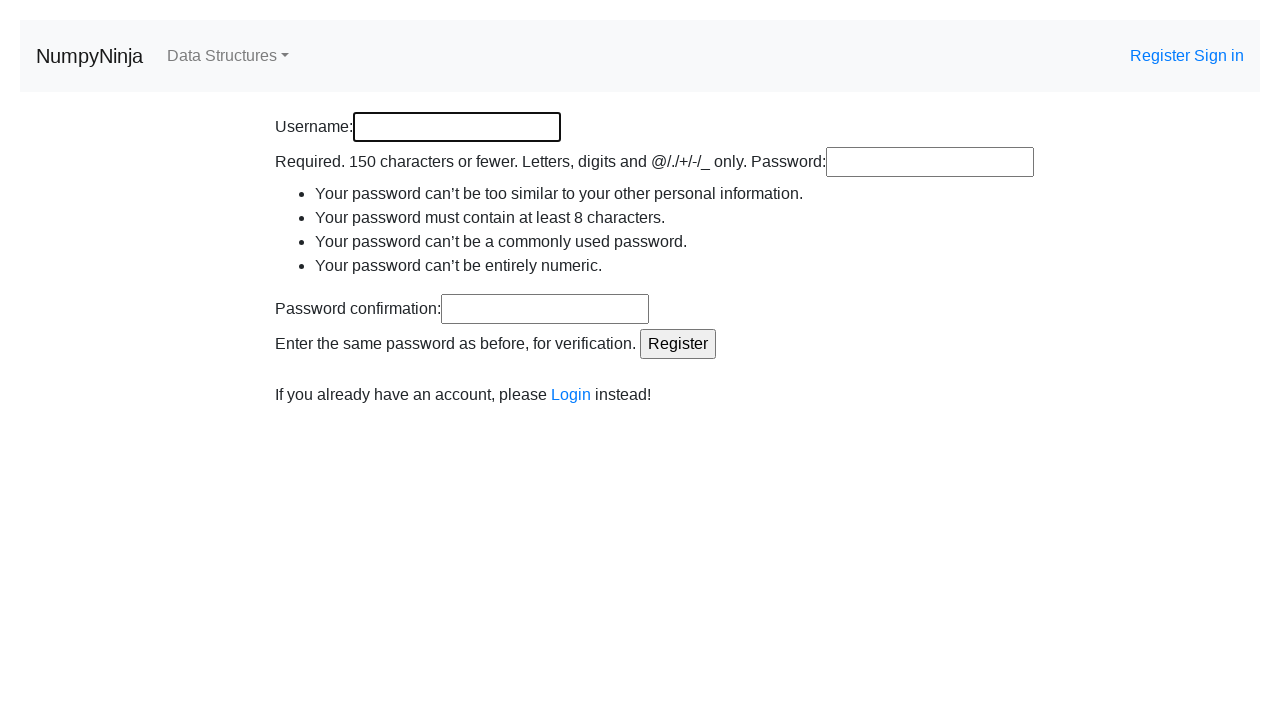

Cleared password field on input[id='id_password1']
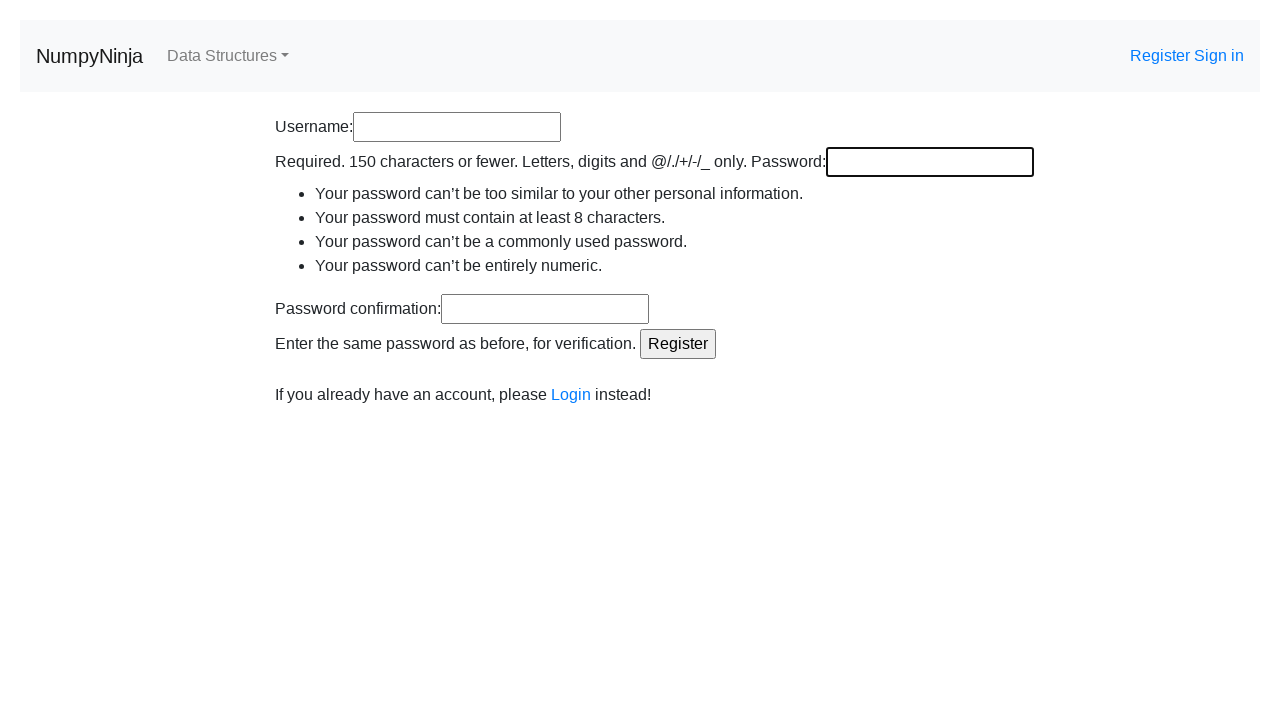

Cleared confirm password field on input[id='id_password2']
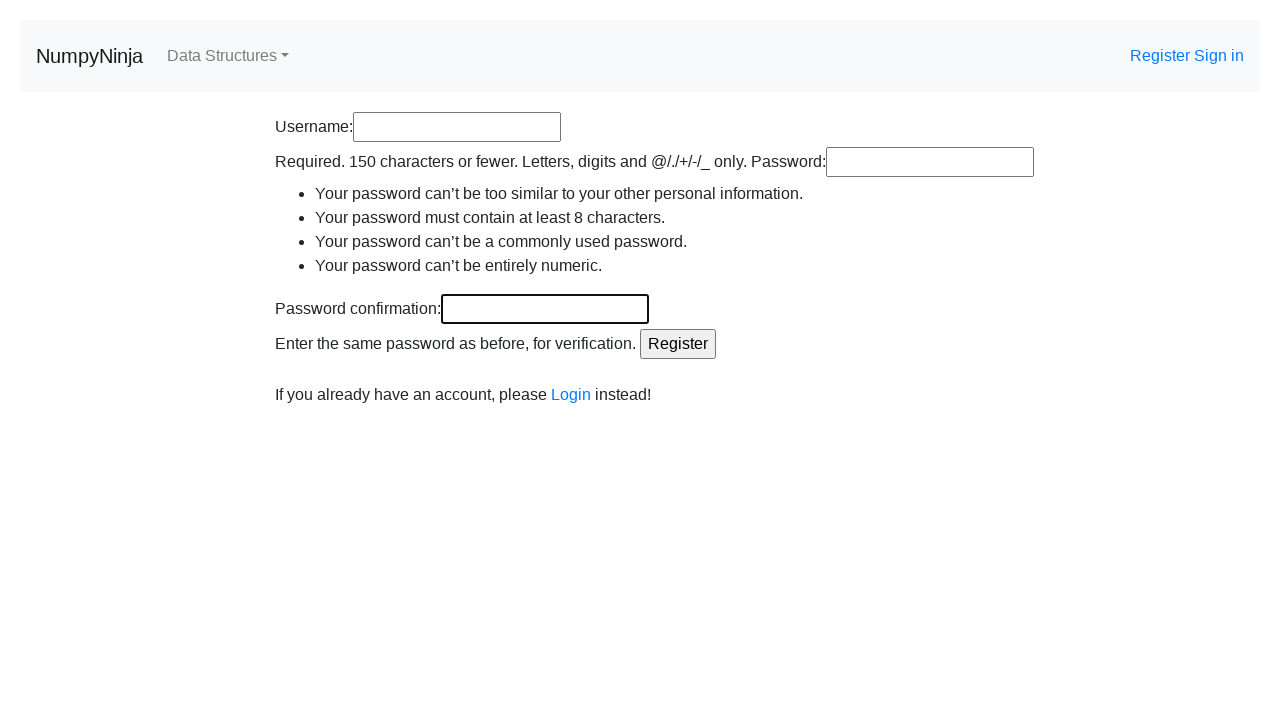

Clicked Register button with all fields empty to test validation at (678, 344) on input[value='Register']
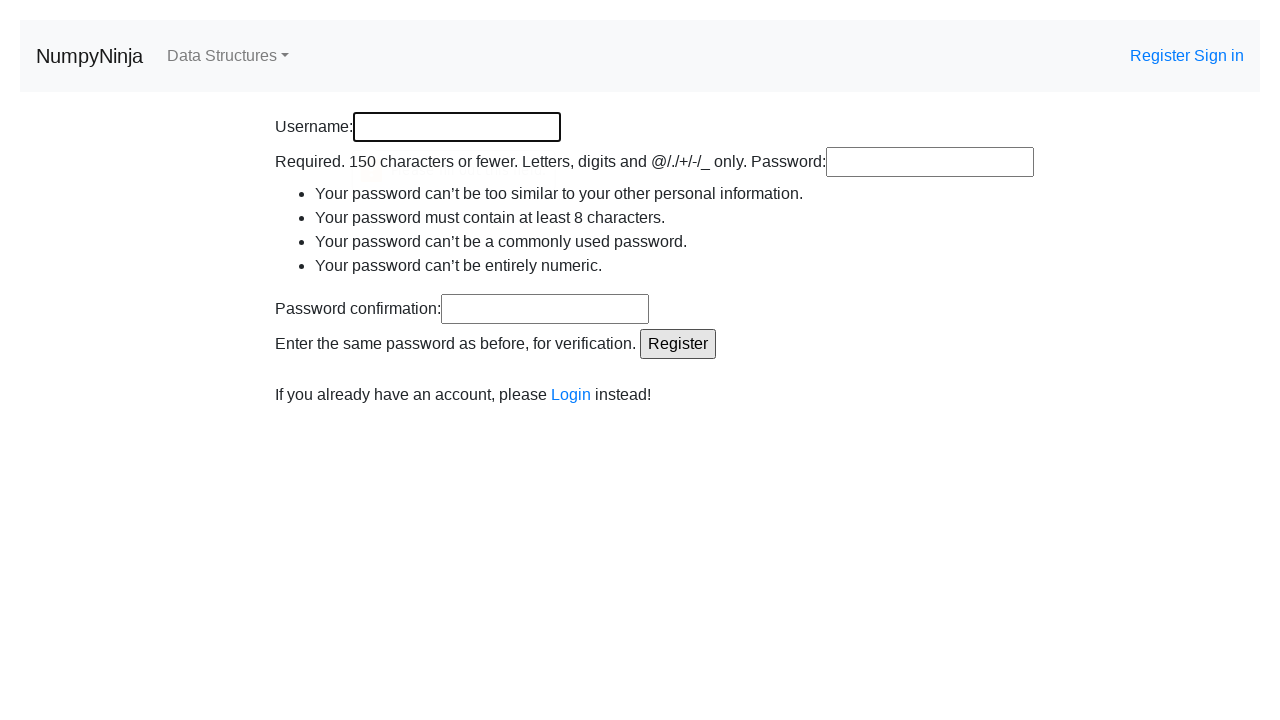

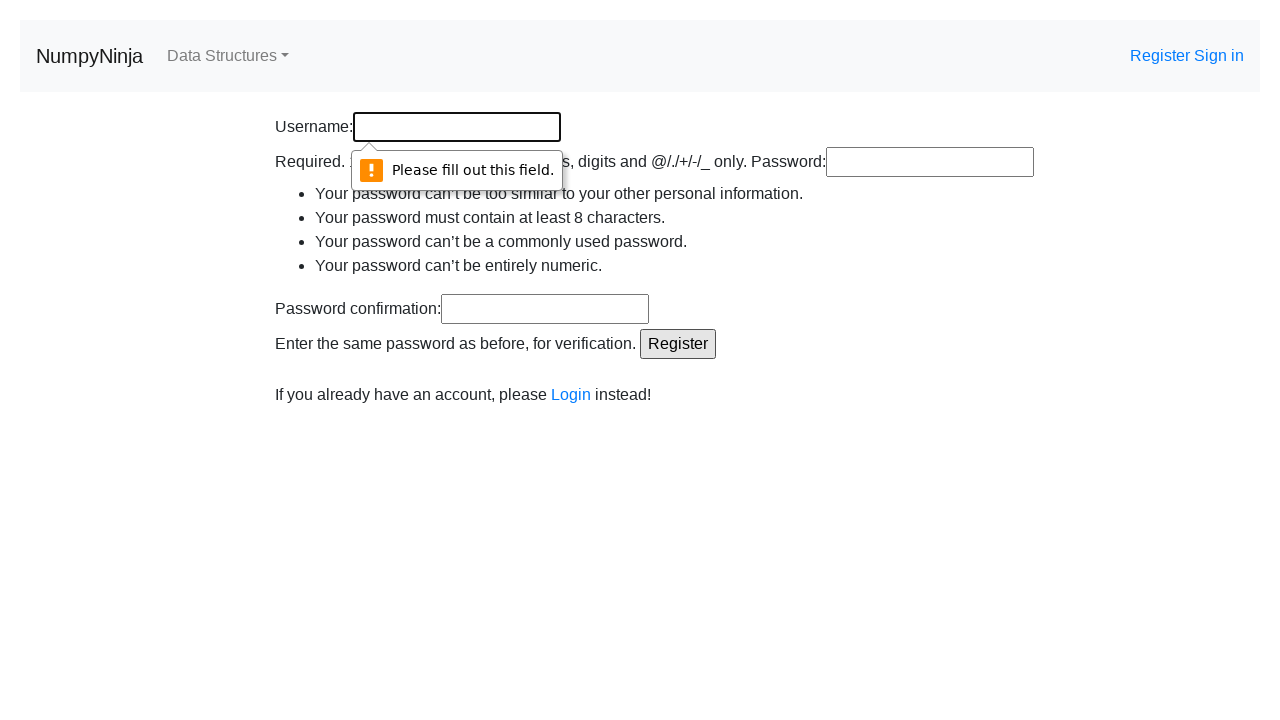